Navigates to Freshworks website and waits for footer navigation links to become visible, verifying that the page loads completely with all footer elements displayed.

Starting URL: https://www.freshworks.com/

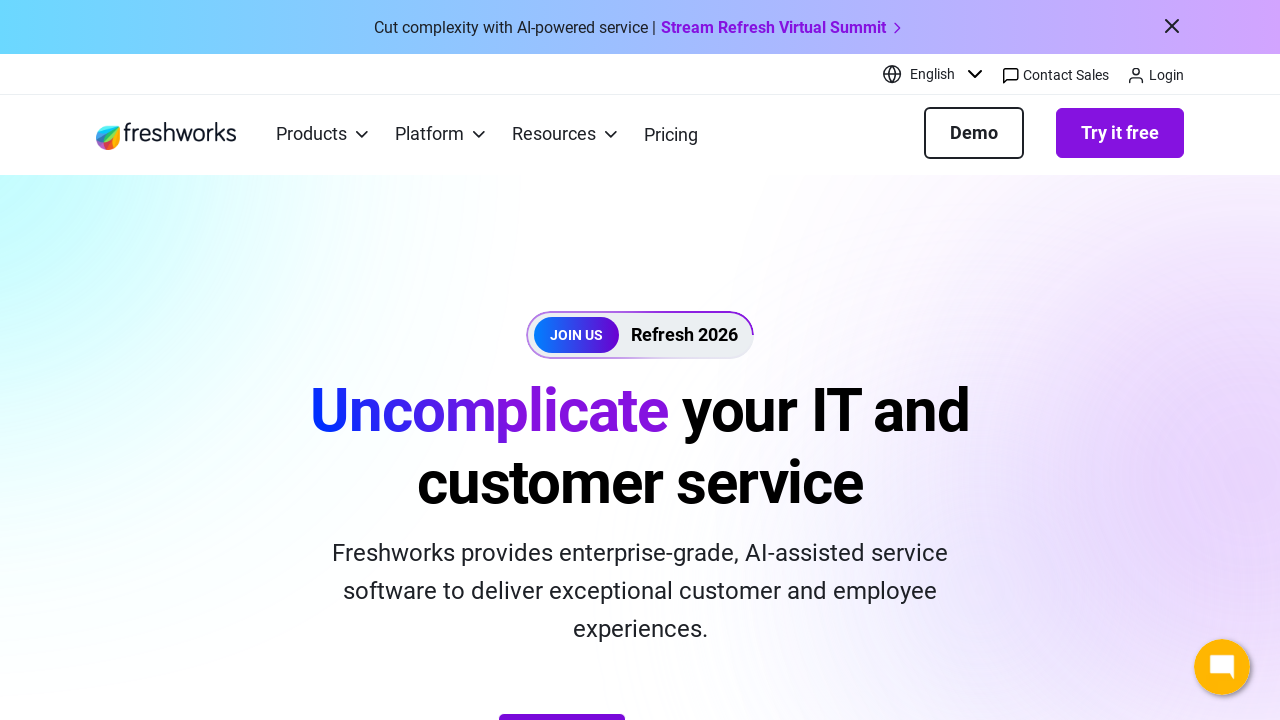

Navigated to https://www.freshworks.com/
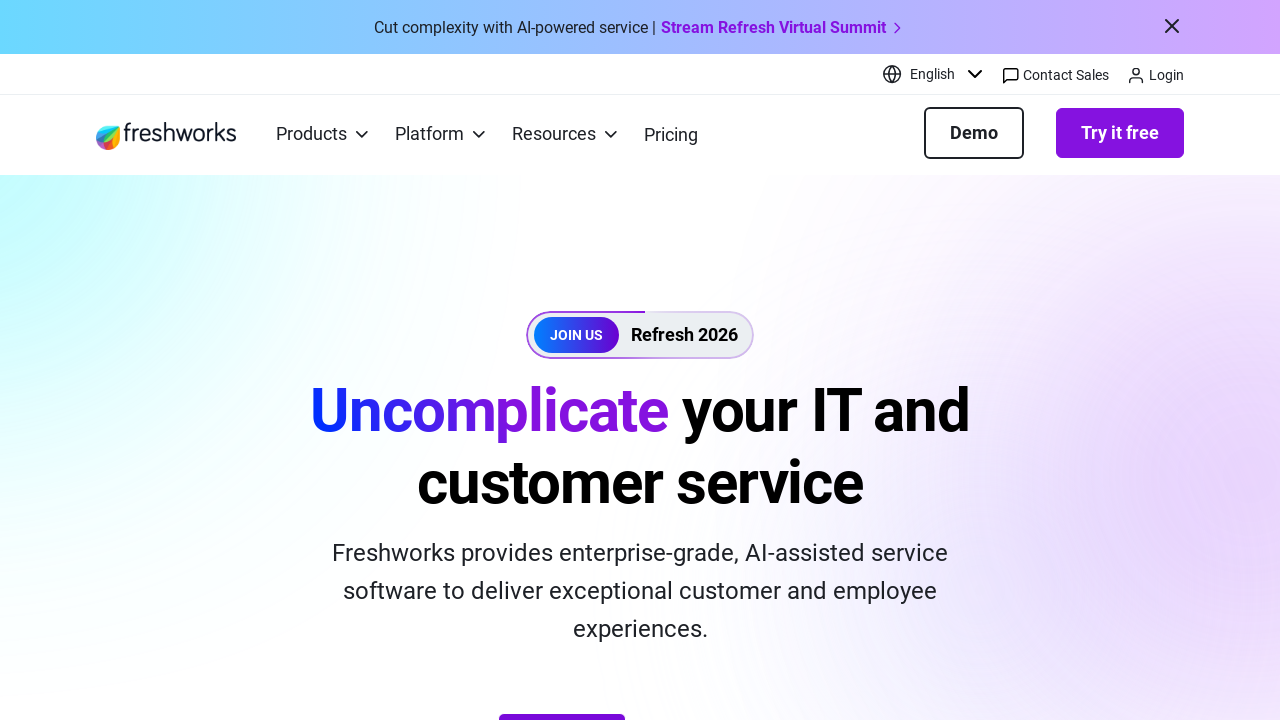

Footer navigation links became visible, confirming page fully loaded
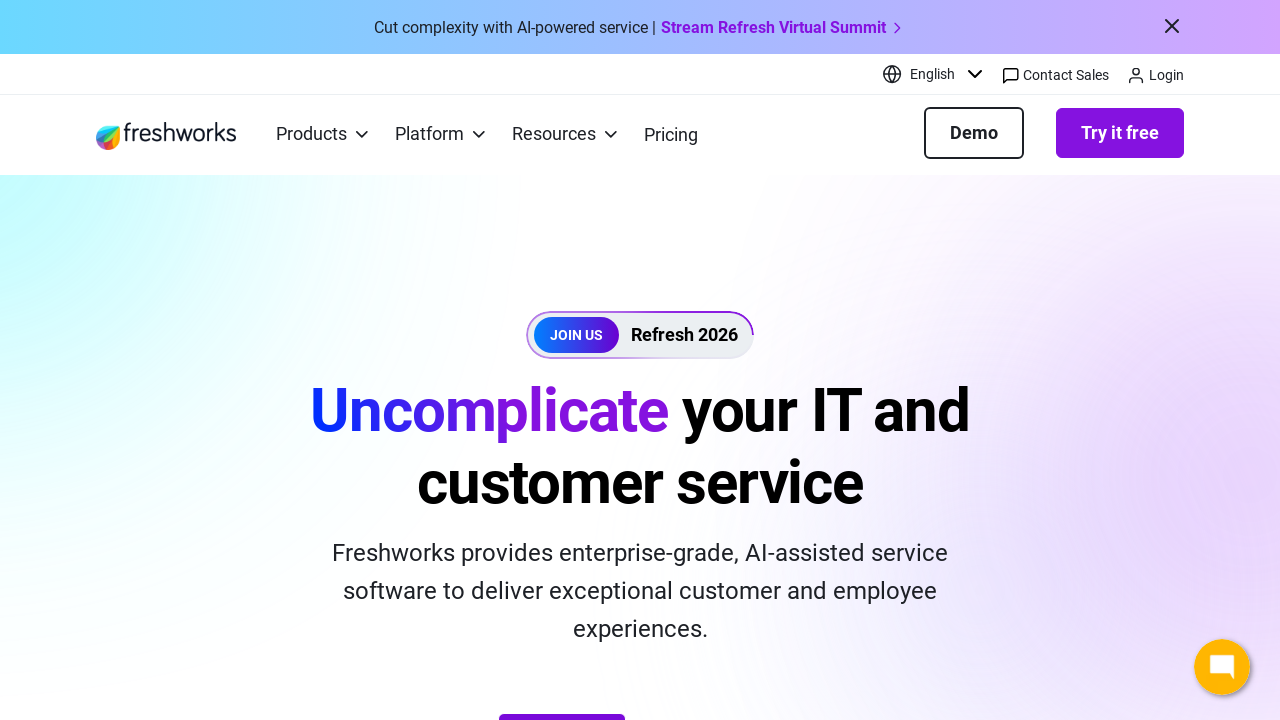

Located all footer navigation links
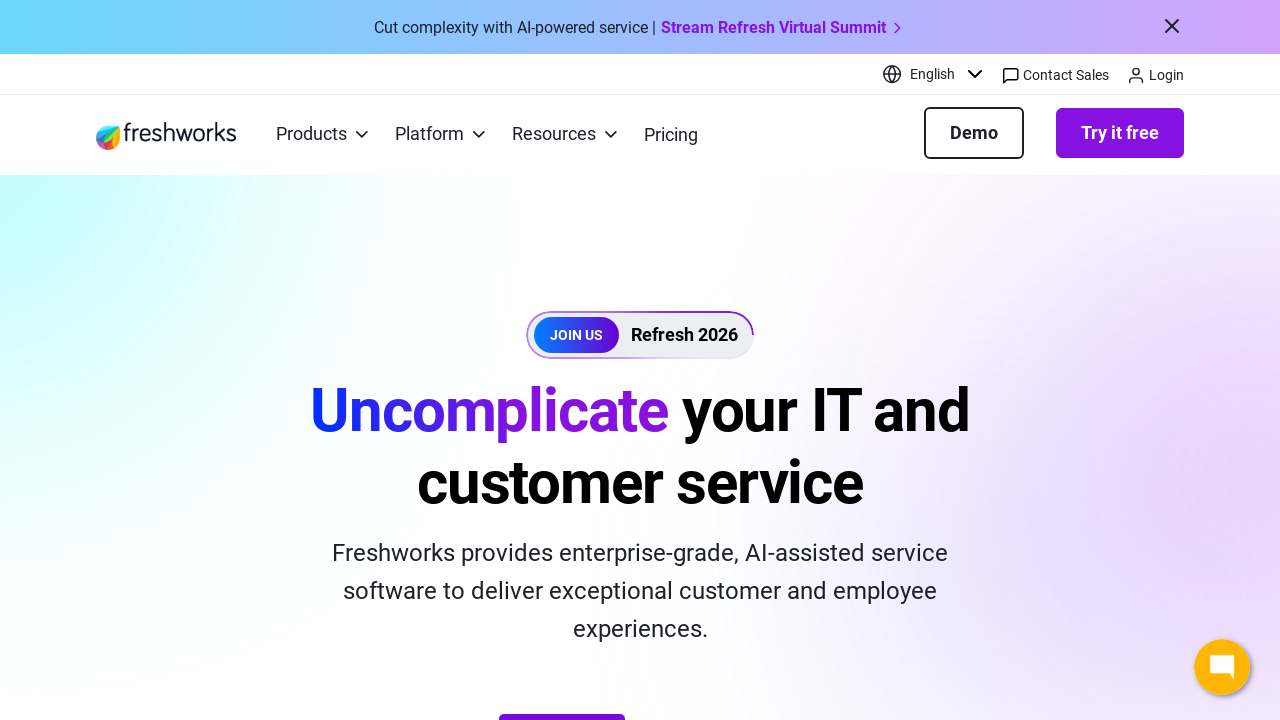

First footer link confirmed visible
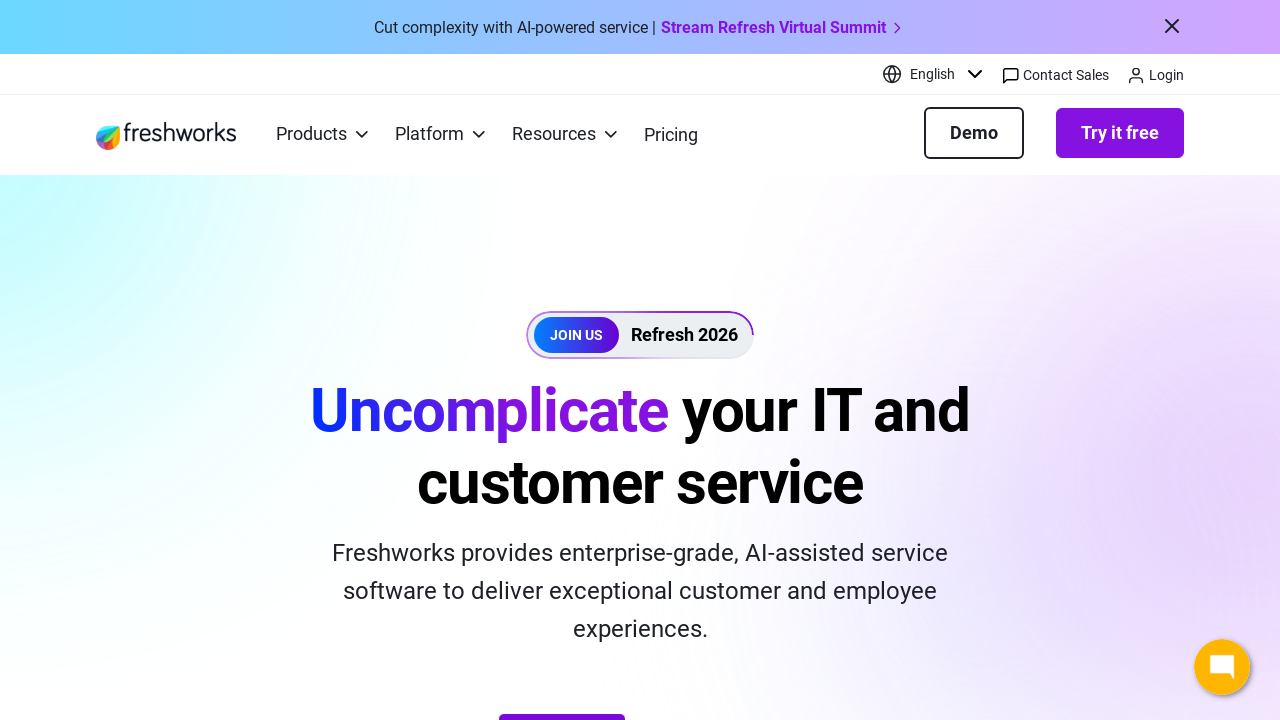

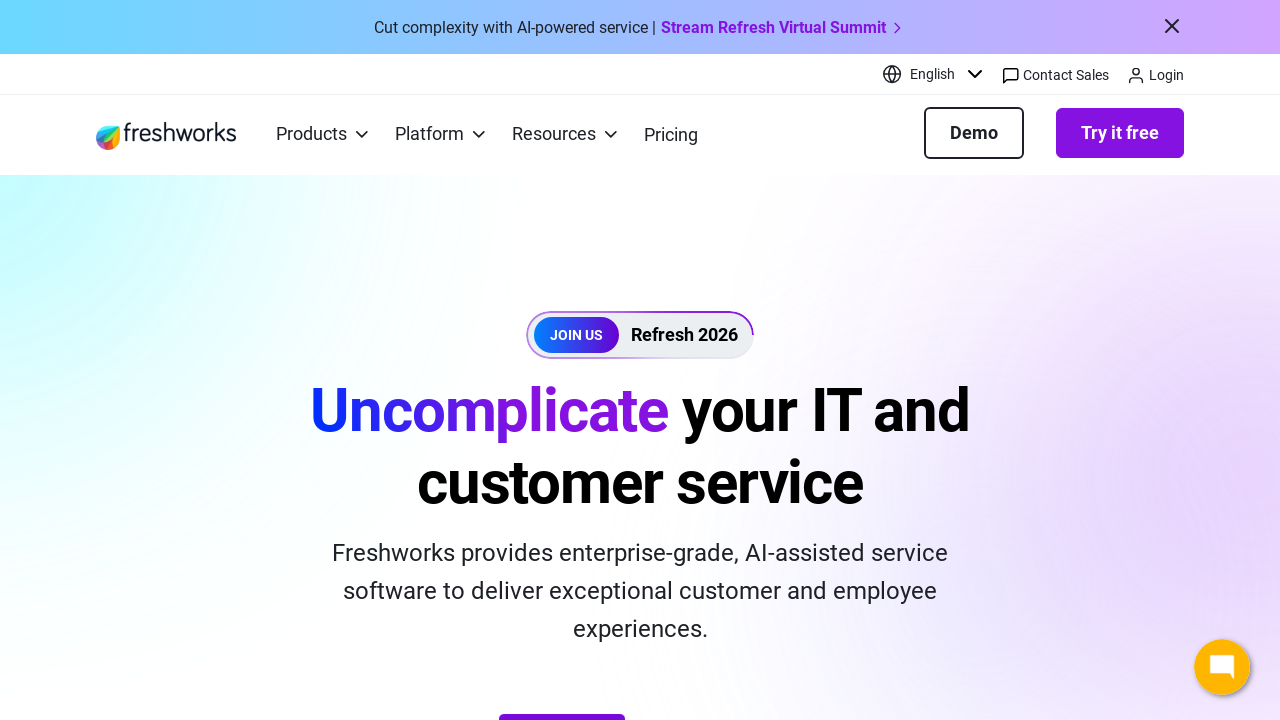